Simple smoke test that navigates to the Harley-Davidson India homepage and verifies the page loads successfully

Starting URL: https://www.harley-davidson.com/in/en/index.html

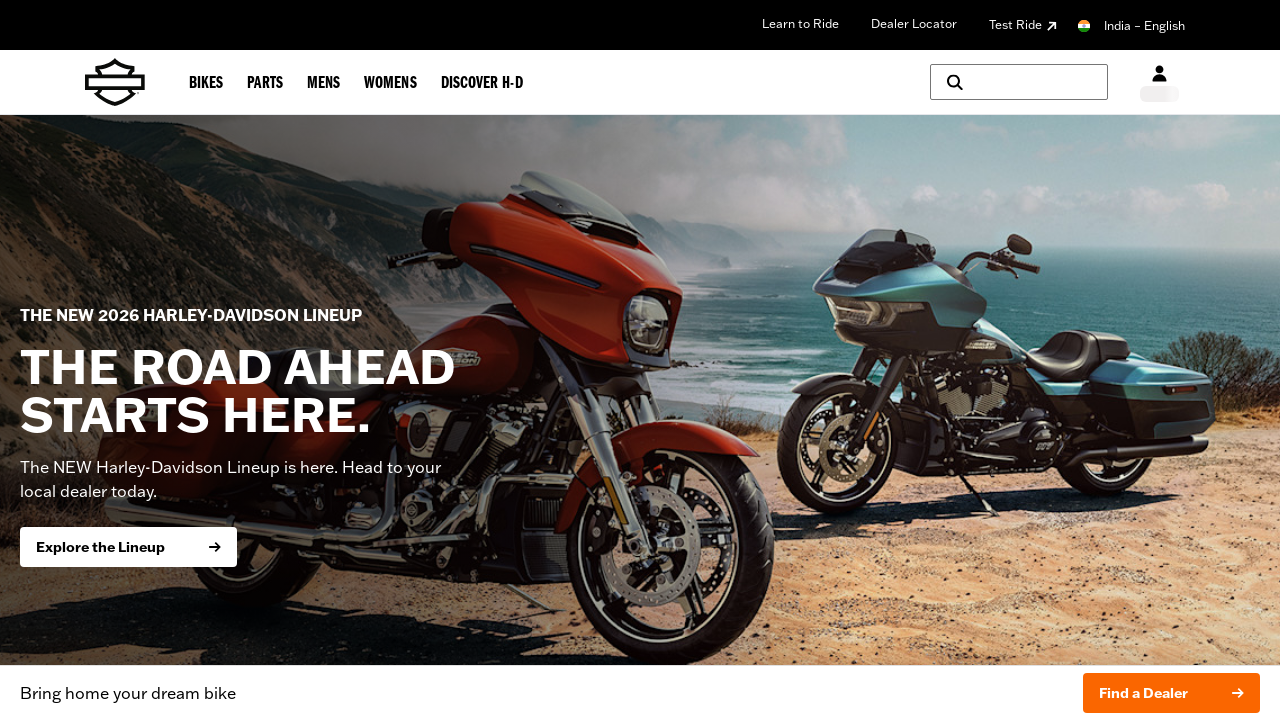

Harley-Davidson India homepage loaded successfully
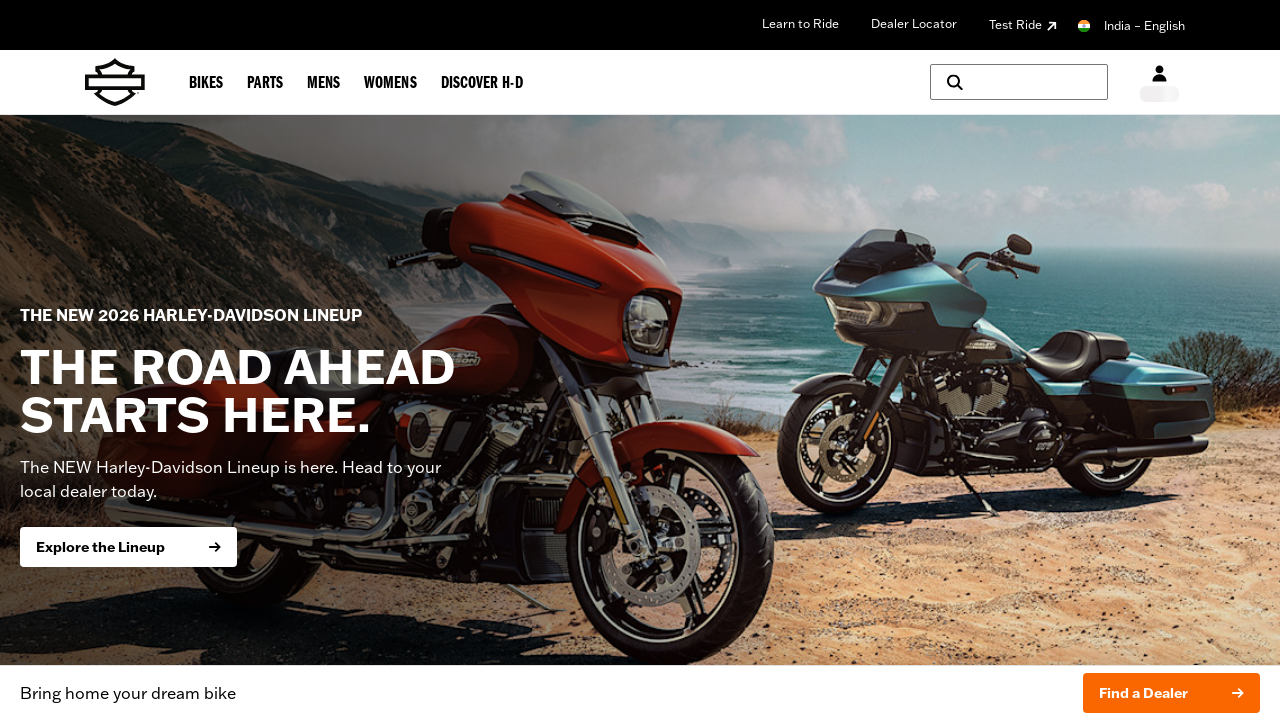

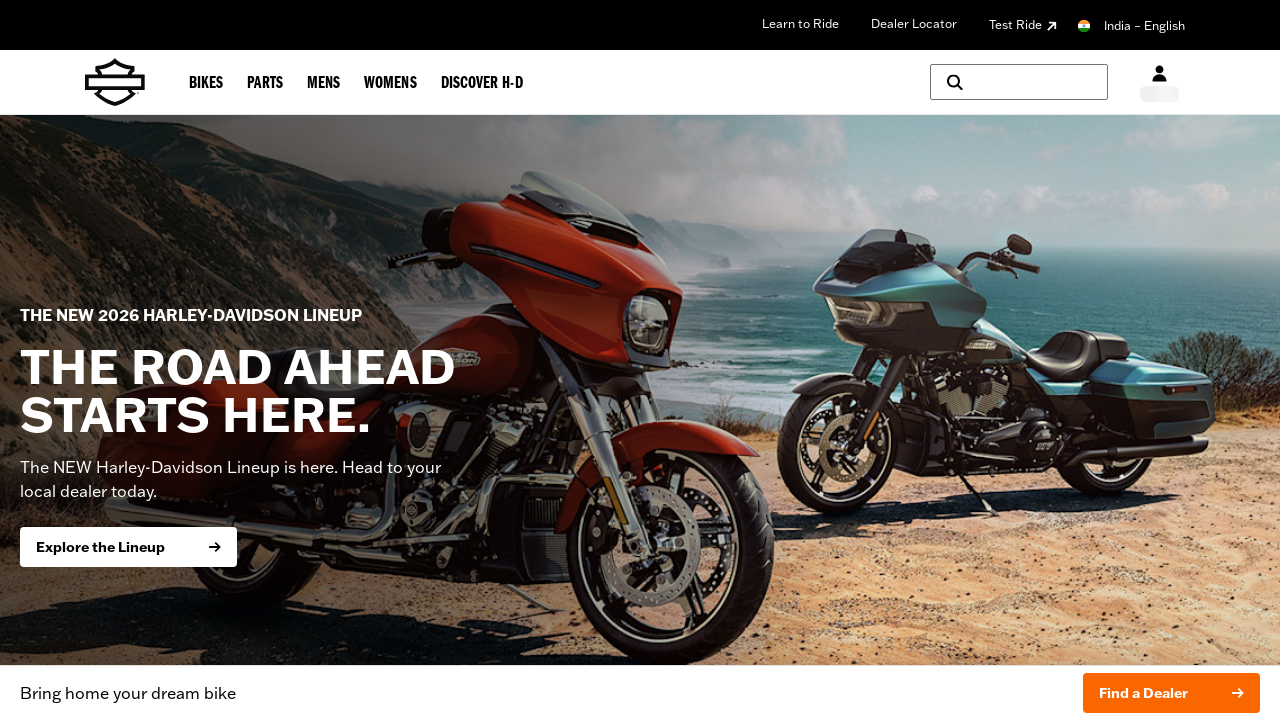